Tests the GreenKart vegetable shopping site by searching for products containing 'ca', verifying 4 products are visible, adding items to cart, and verifying the brand name

Starting URL: https://rahulshettyacademy.com/seleniumPractise/#/

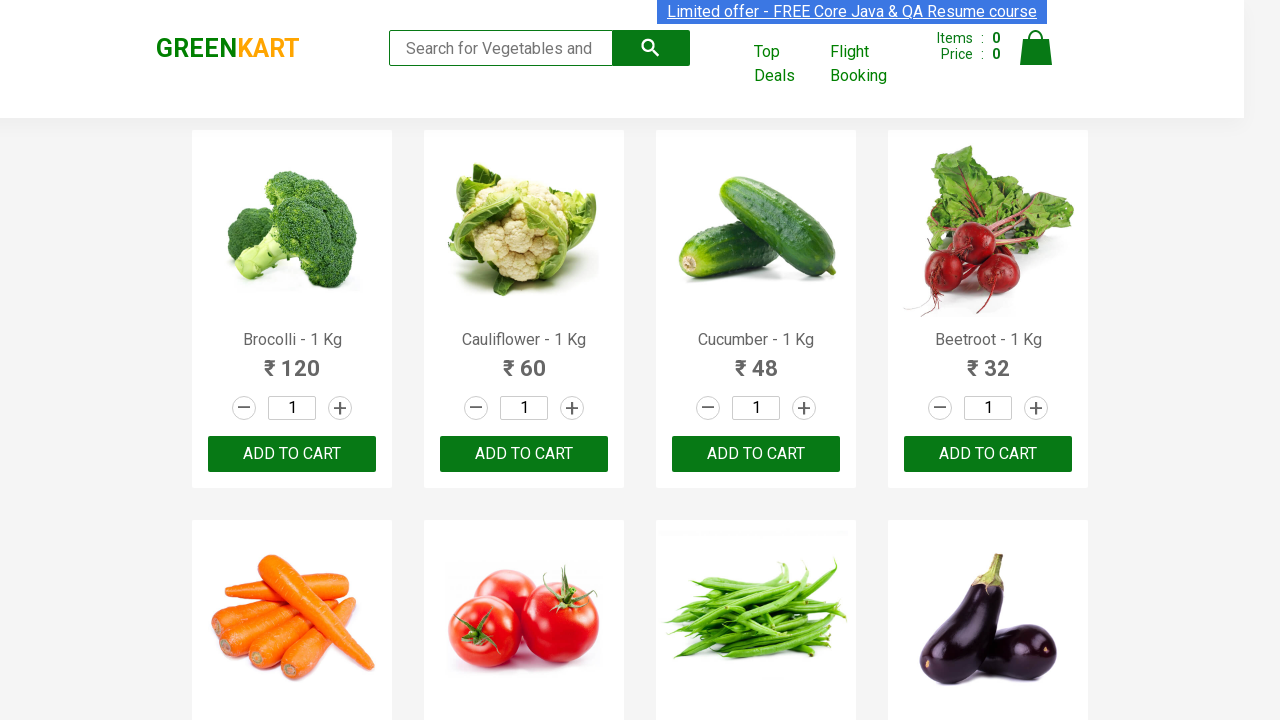

Entered 'ca' in search box to filter products on .search-keyword
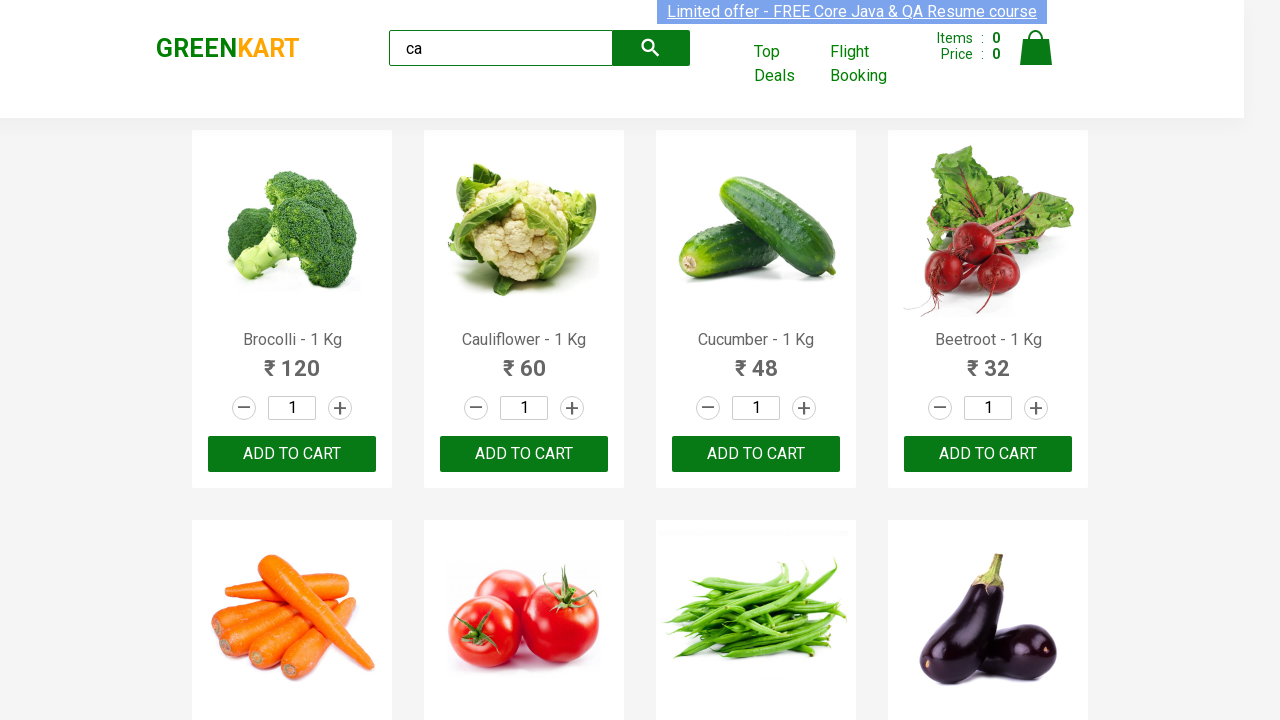

Waited 4 seconds for products to filter
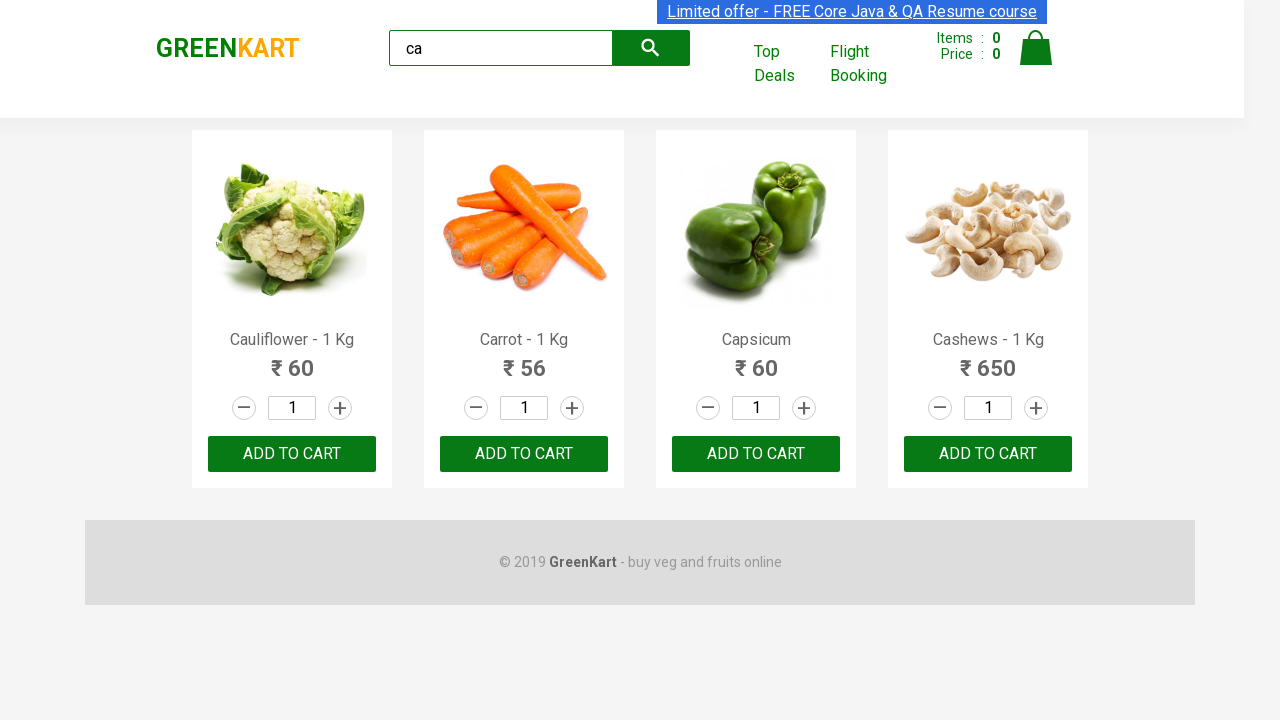

Waited for visible products to load
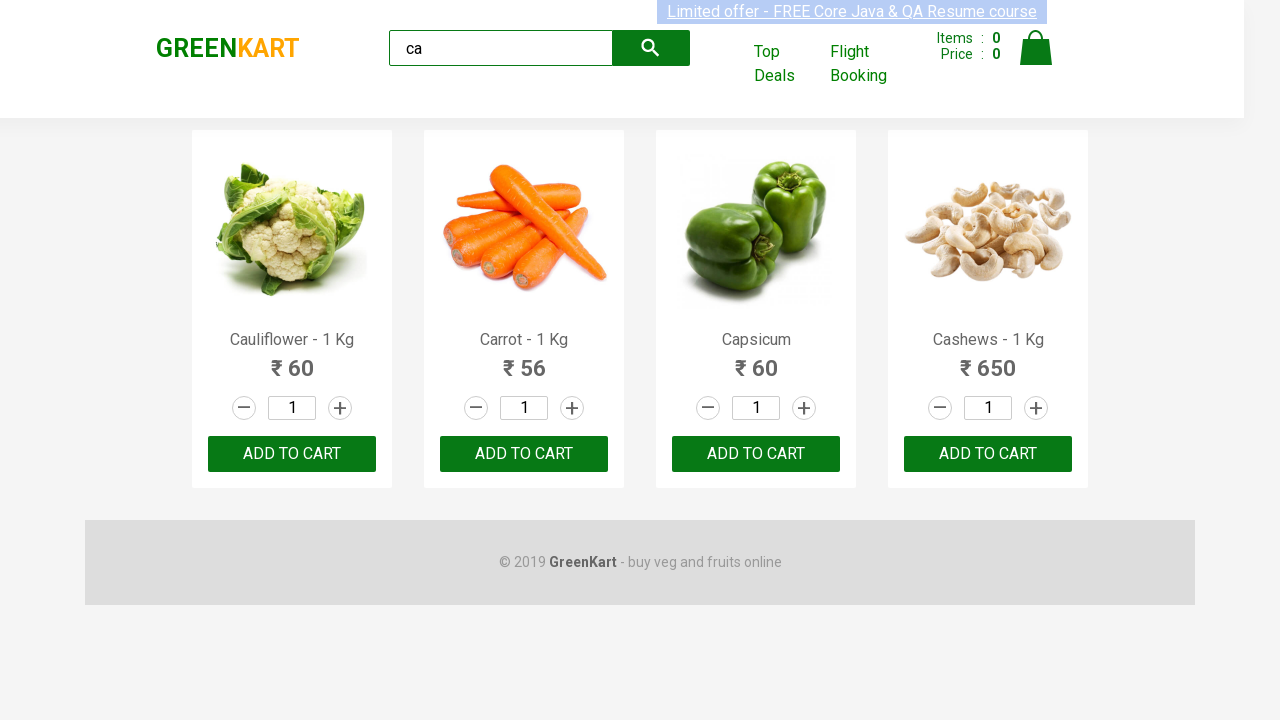

Verified 4 products are visible after searching for 'ca'
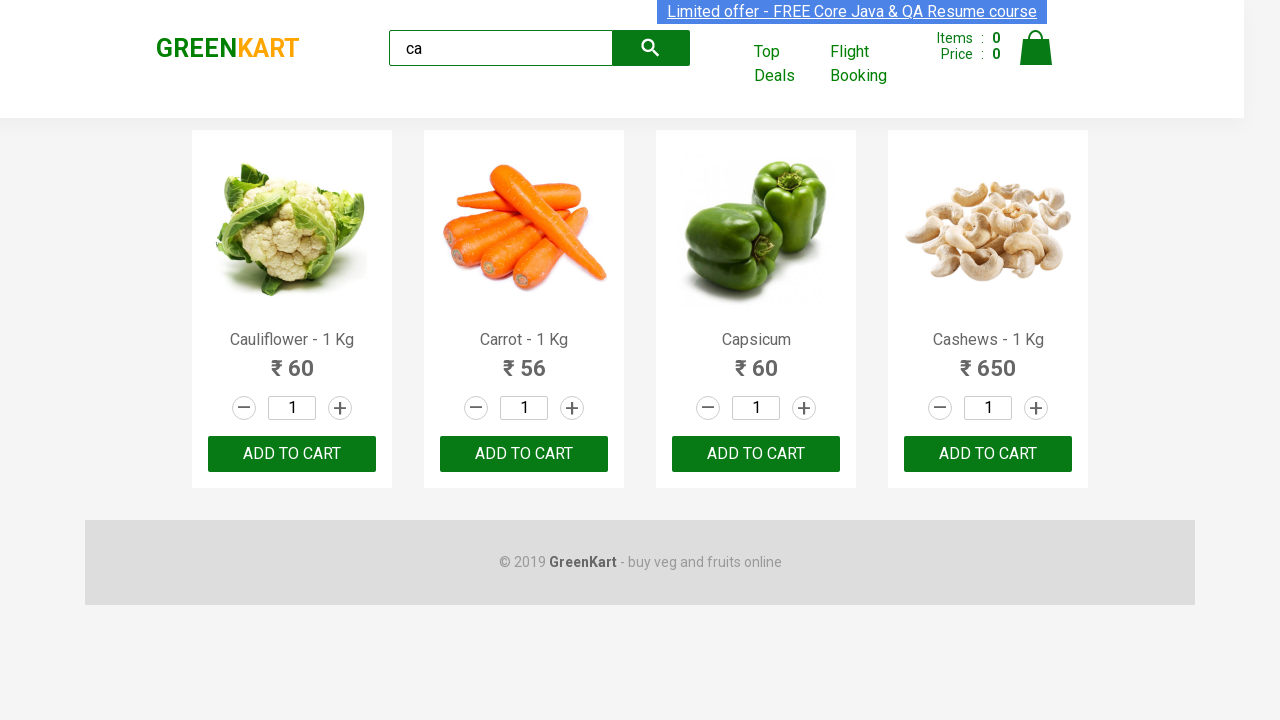

Clicked ADD TO CART button on 3rd product at (756, 454) on .products .product >> nth=2 >> button:has-text("ADD TO CART")
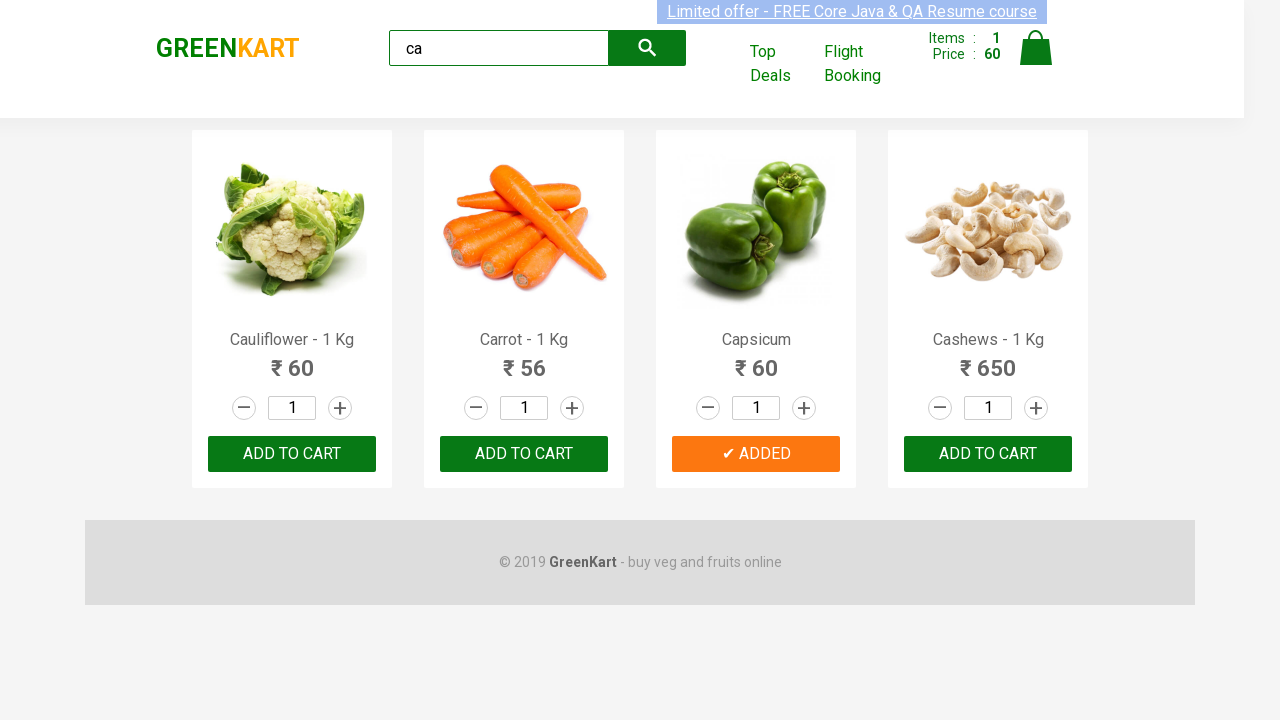

Clicked ADD TO CART button on Cashews product at (988, 454) on .products .product >> nth=3 >> button
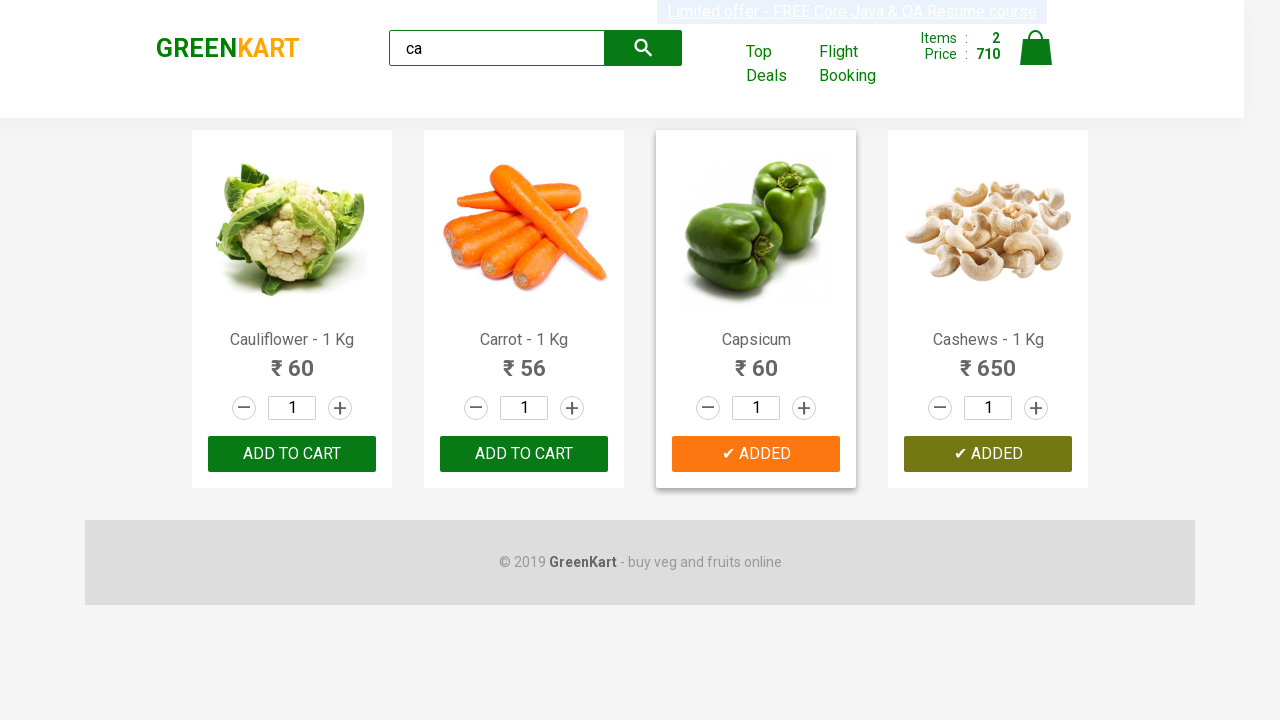

Verified brand name is GREENKART
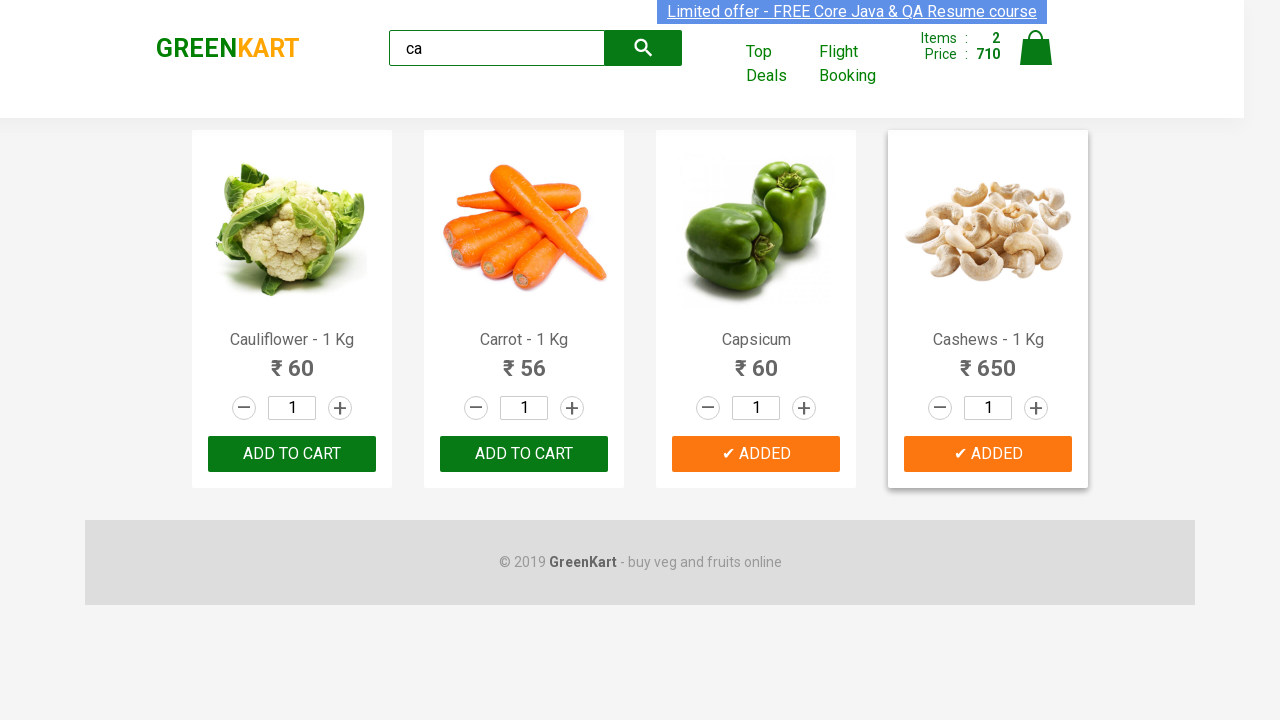

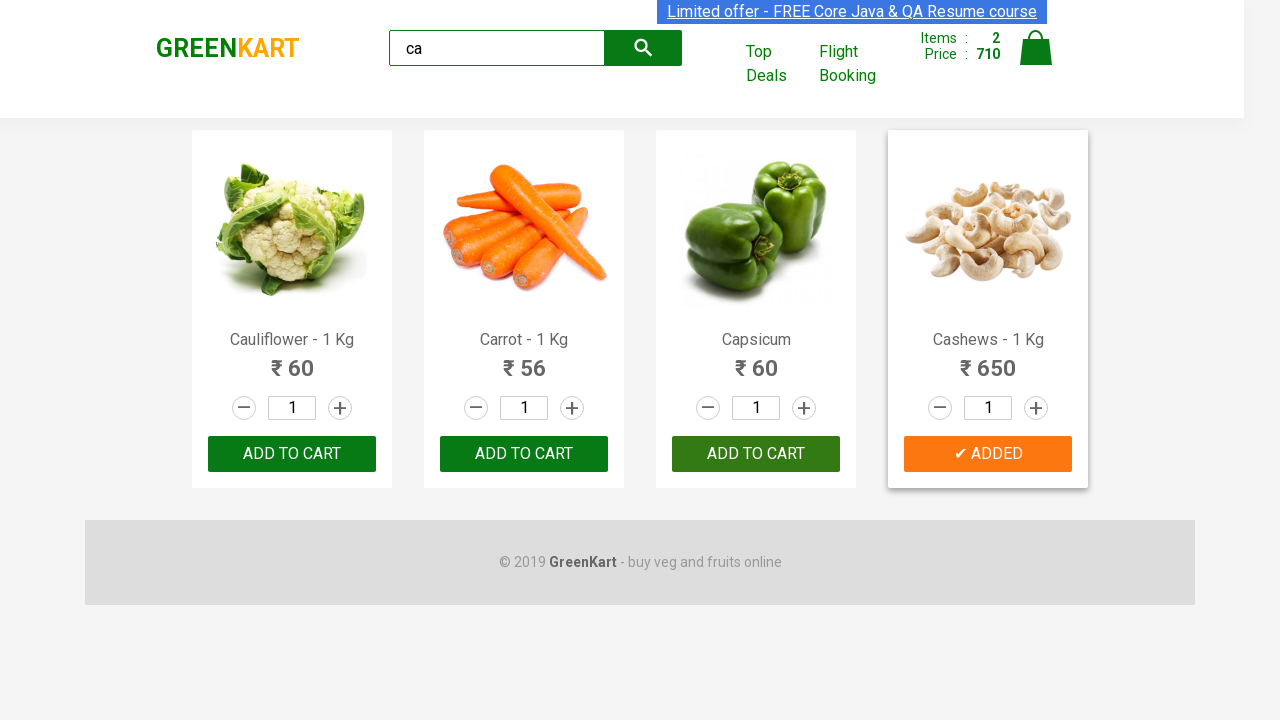